Checks if the Daraz Bangladesh website URL uses HTTPS protocol for security

Starting URL: https://www.daraz.com.bd/

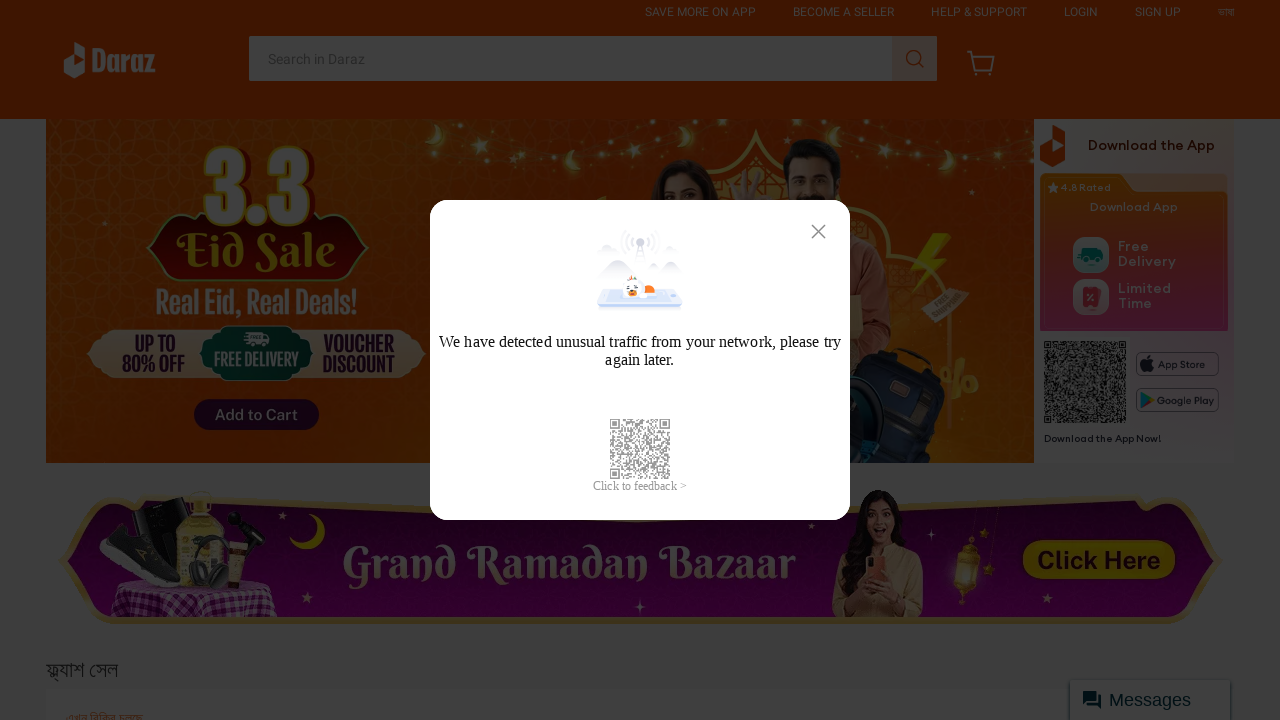

Retrieved current page URL
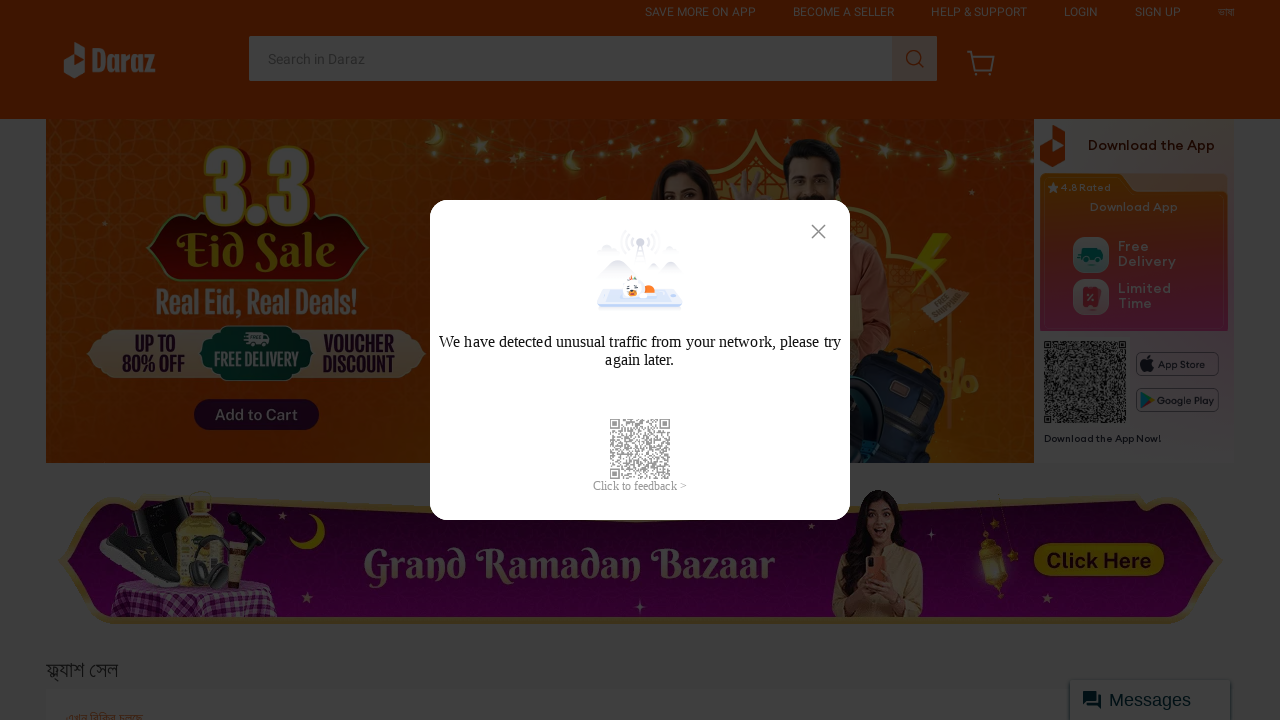

Verified that Daraz Bangladesh website uses HTTPS protocol - site is secured
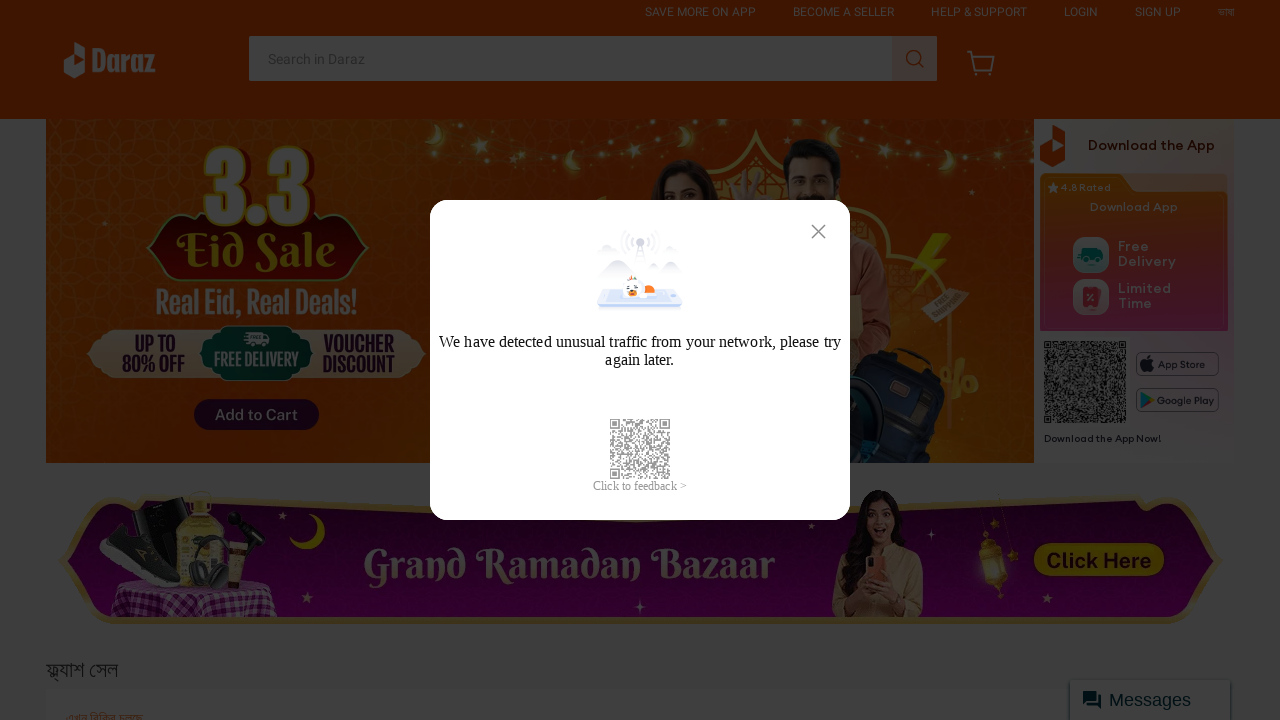

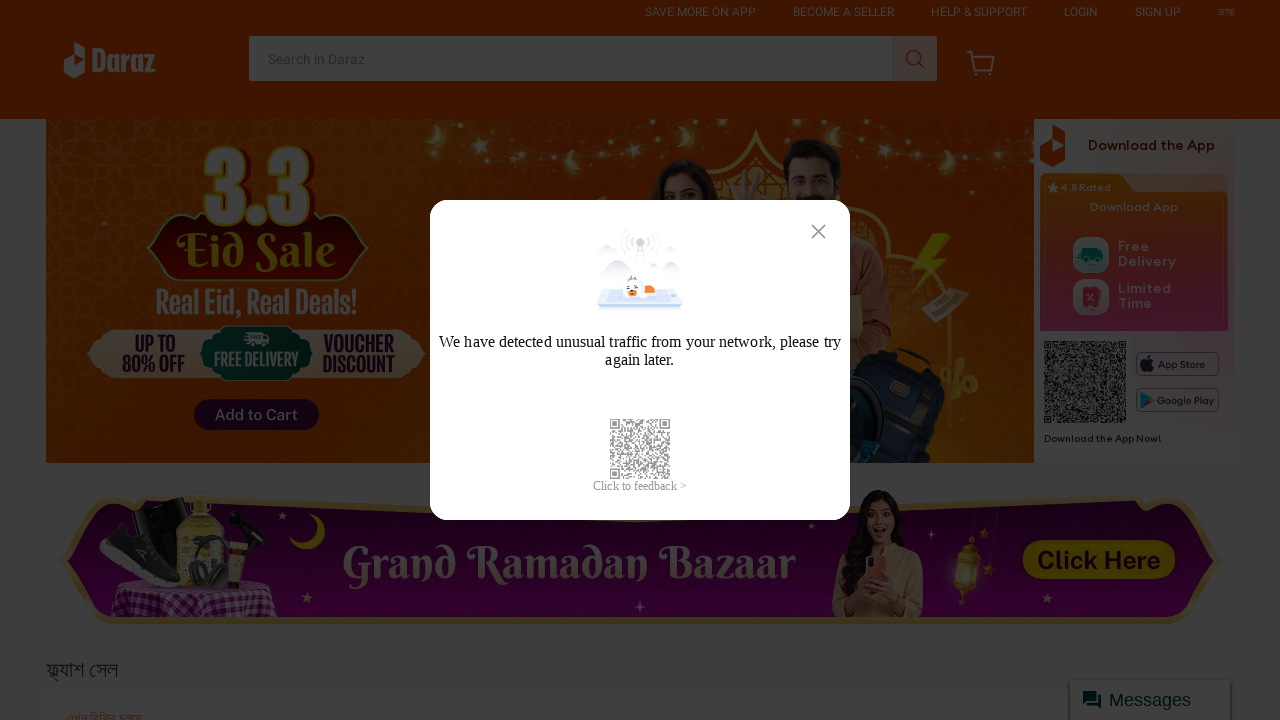